Tests JavaScript prompt alert functionality by clicking the prompt button, entering text into the alert dialog, accepting it, and verifying the result message is displayed.

Starting URL: https://demoqa.com/alerts

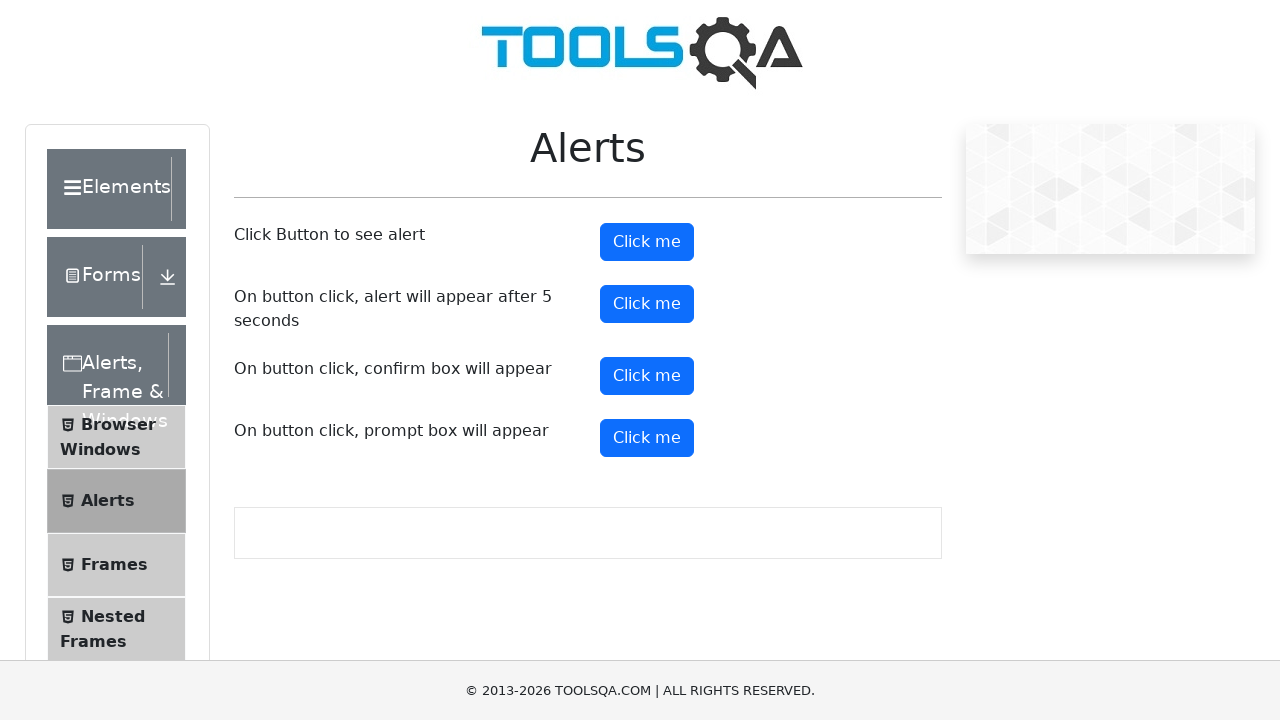

Clicked prompt button to trigger JavaScript prompt alert at (647, 438) on #promtButton
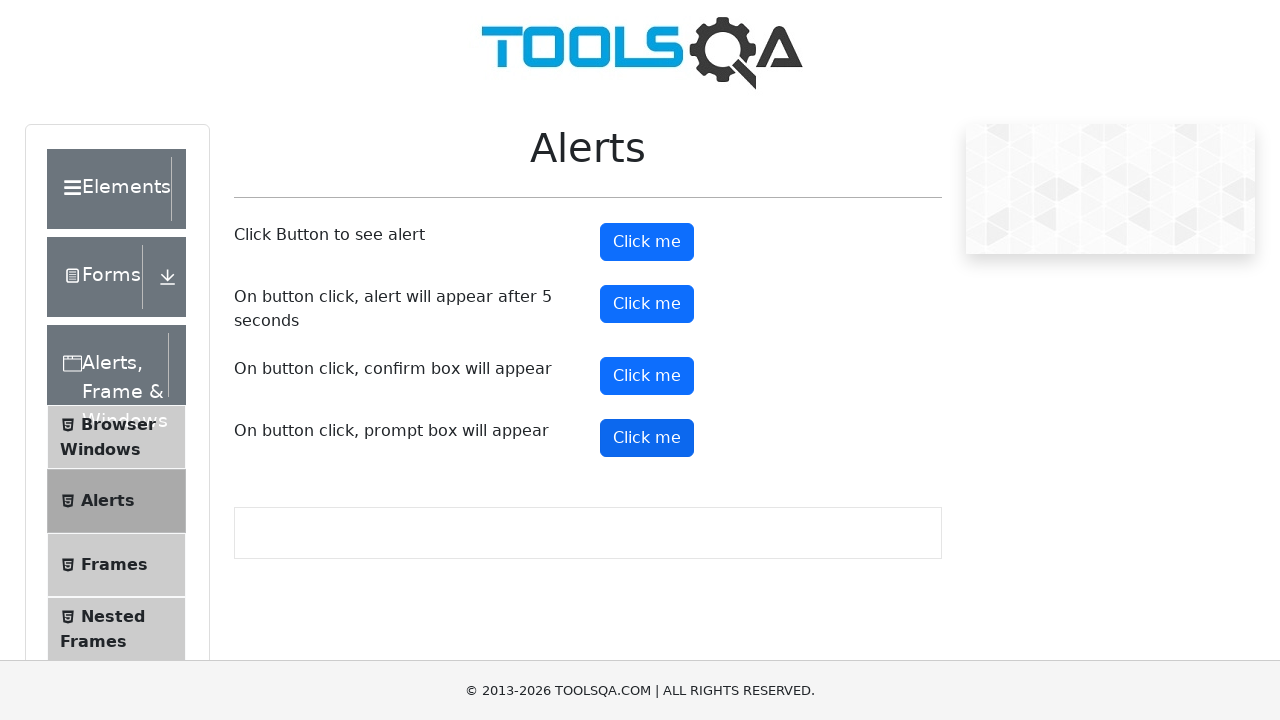

Set up dialog handler listener
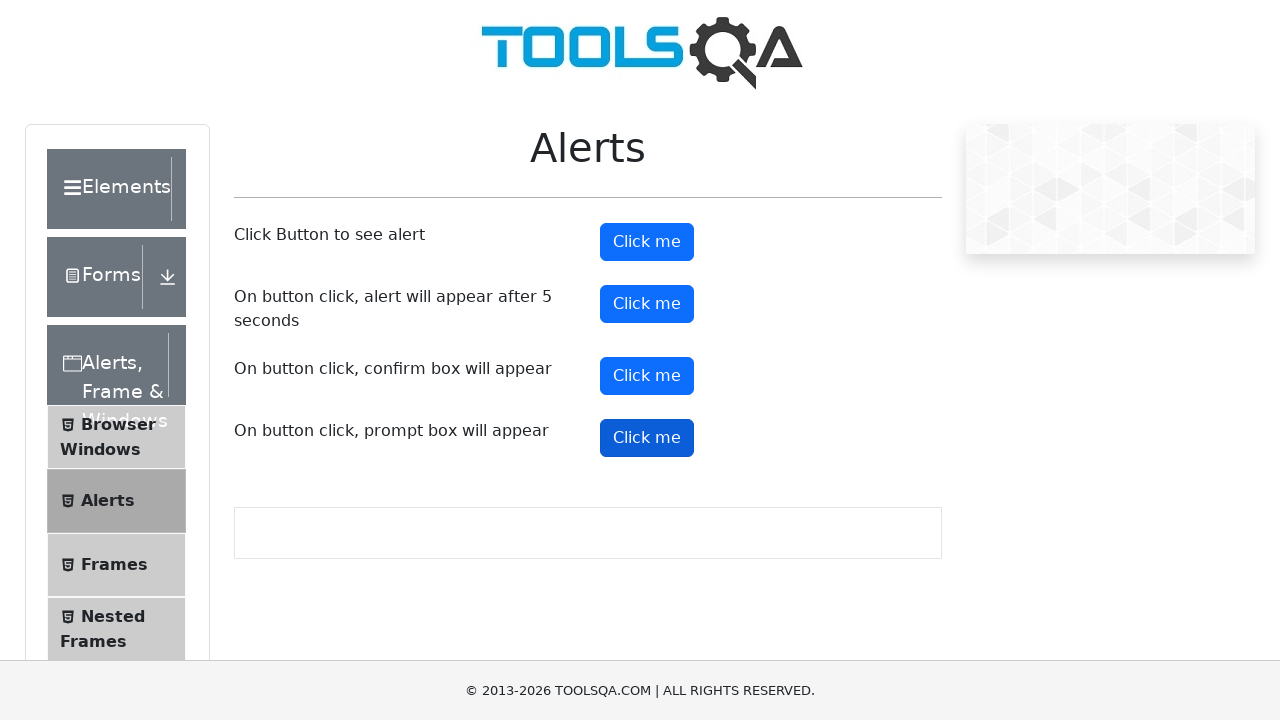

Removed previous dialog handler listener
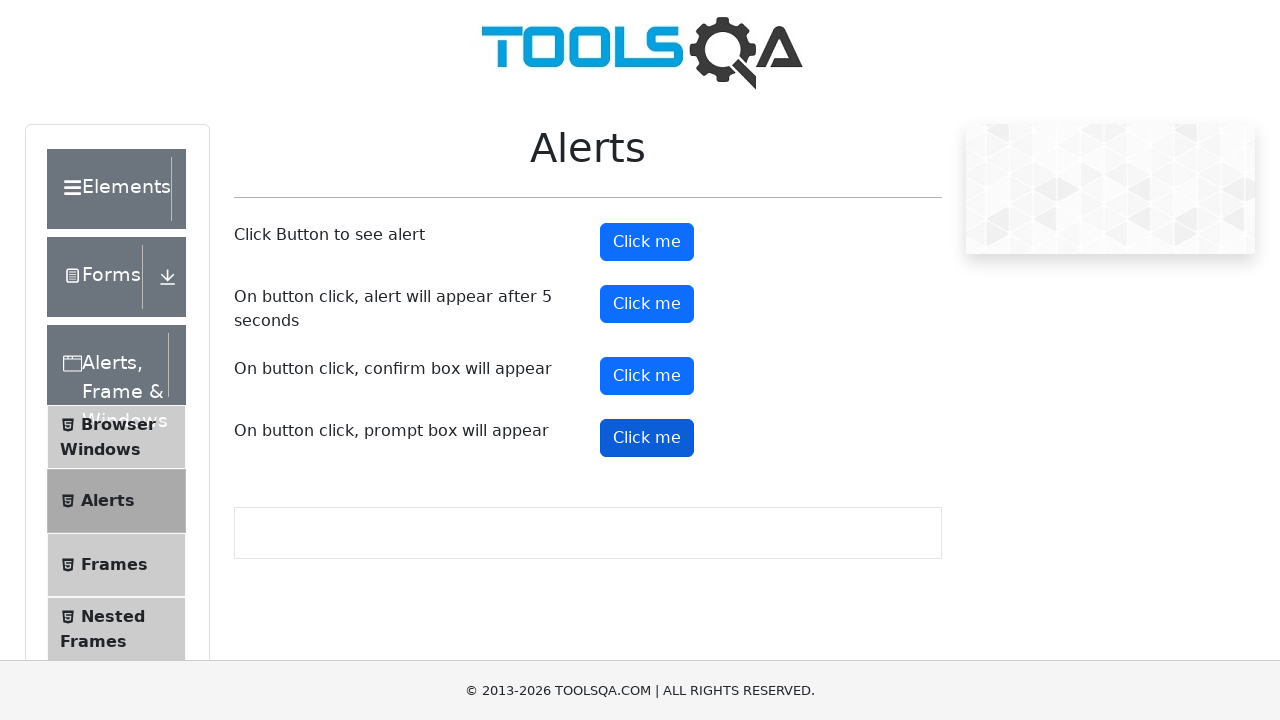

Set up one-time dialog handler to accept prompt with text 'Selenium test!'
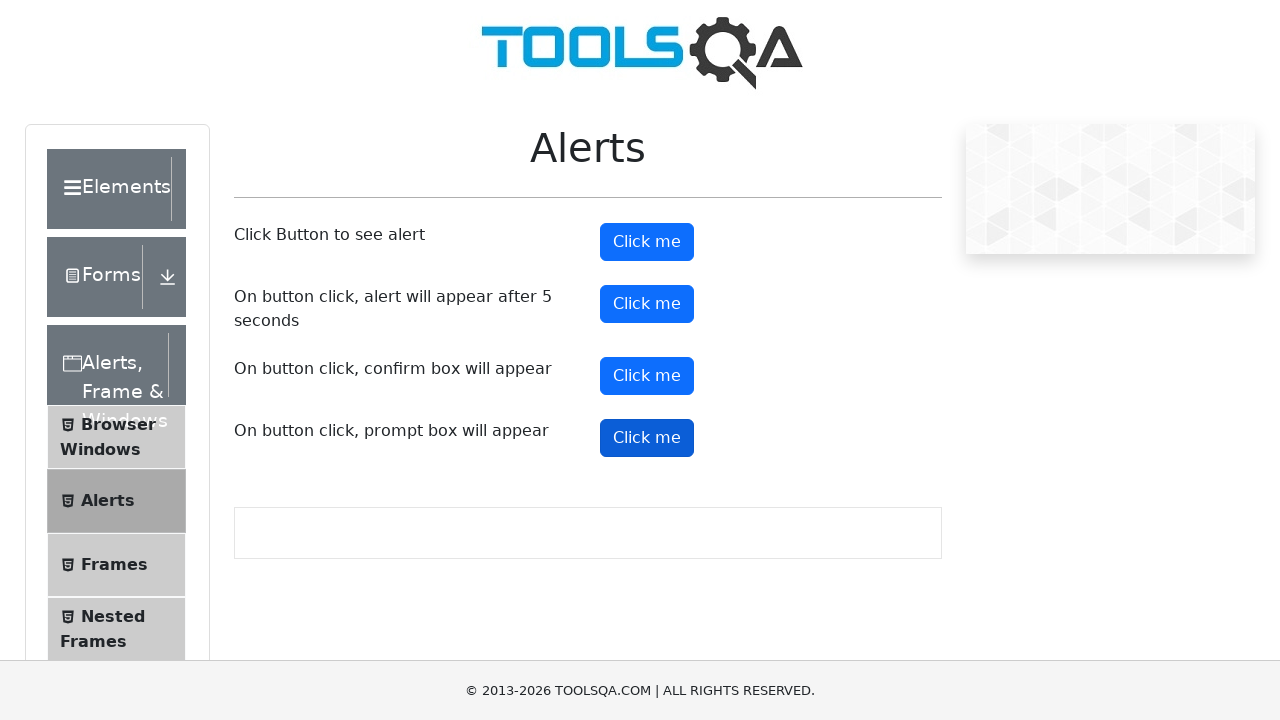

Clicked prompt button to trigger JavaScript prompt alert at (647, 438) on #promtButton
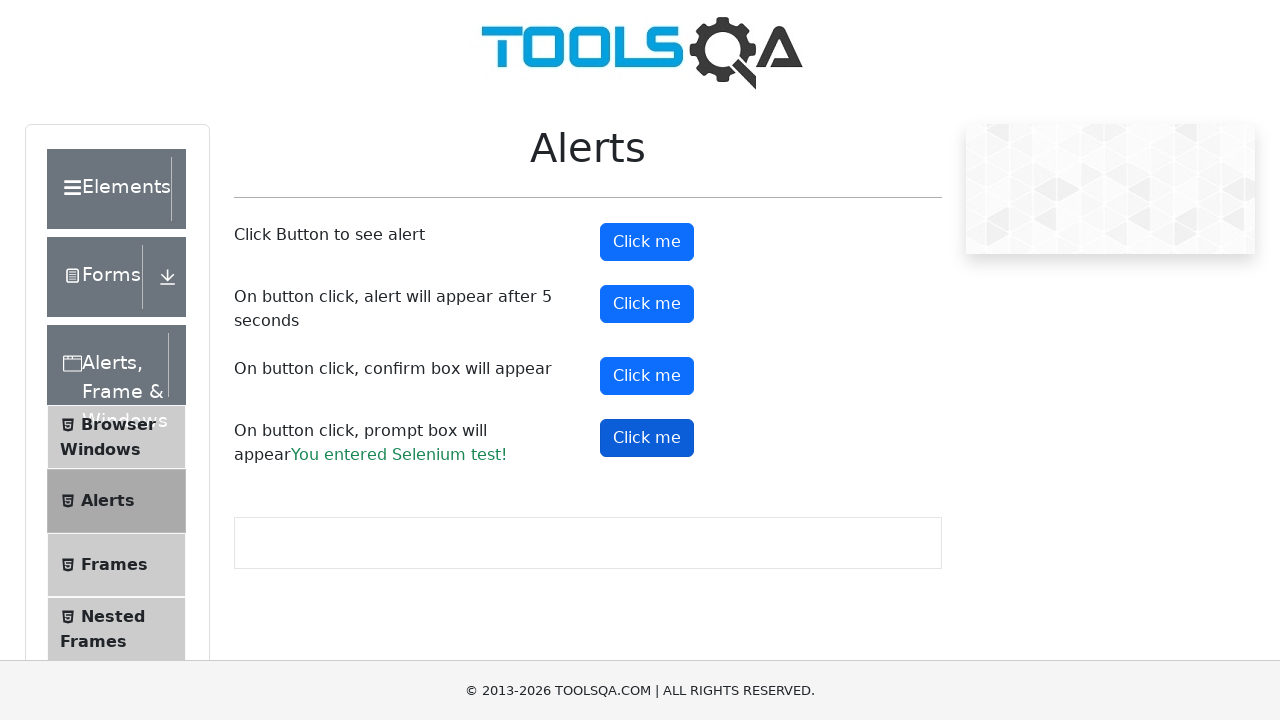

Waited for prompt result message selector to appear
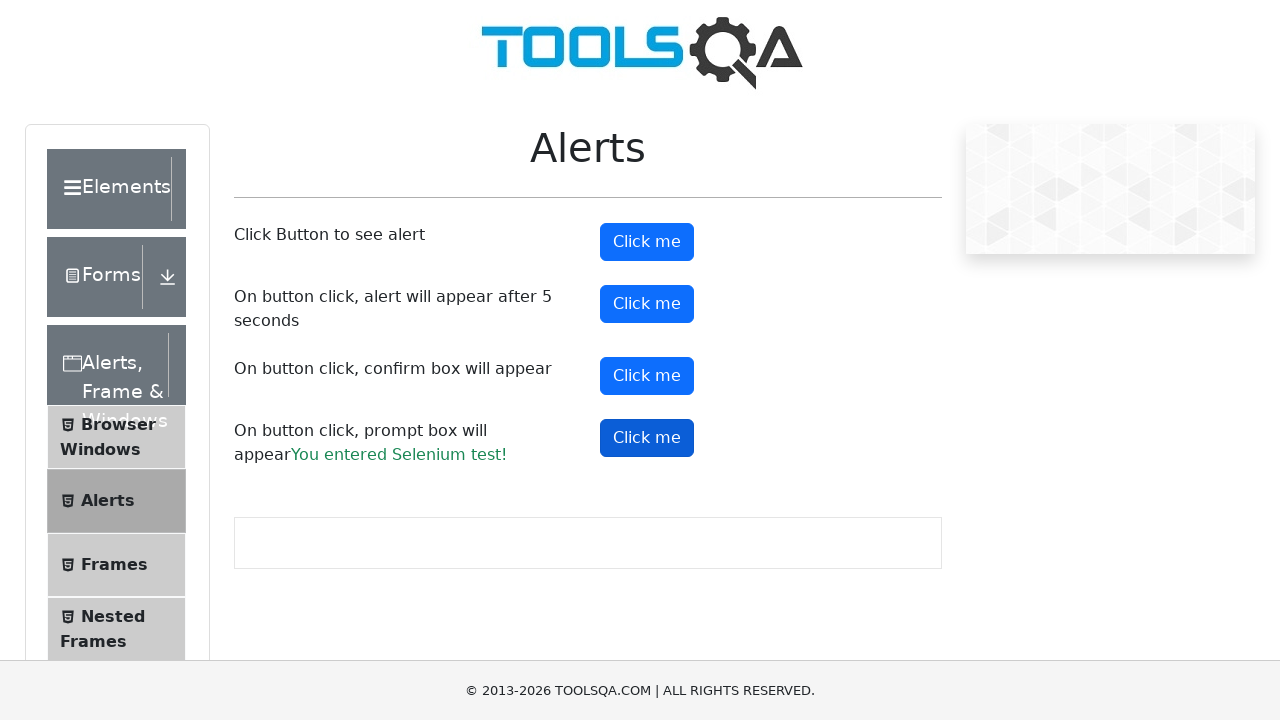

Located prompt result element
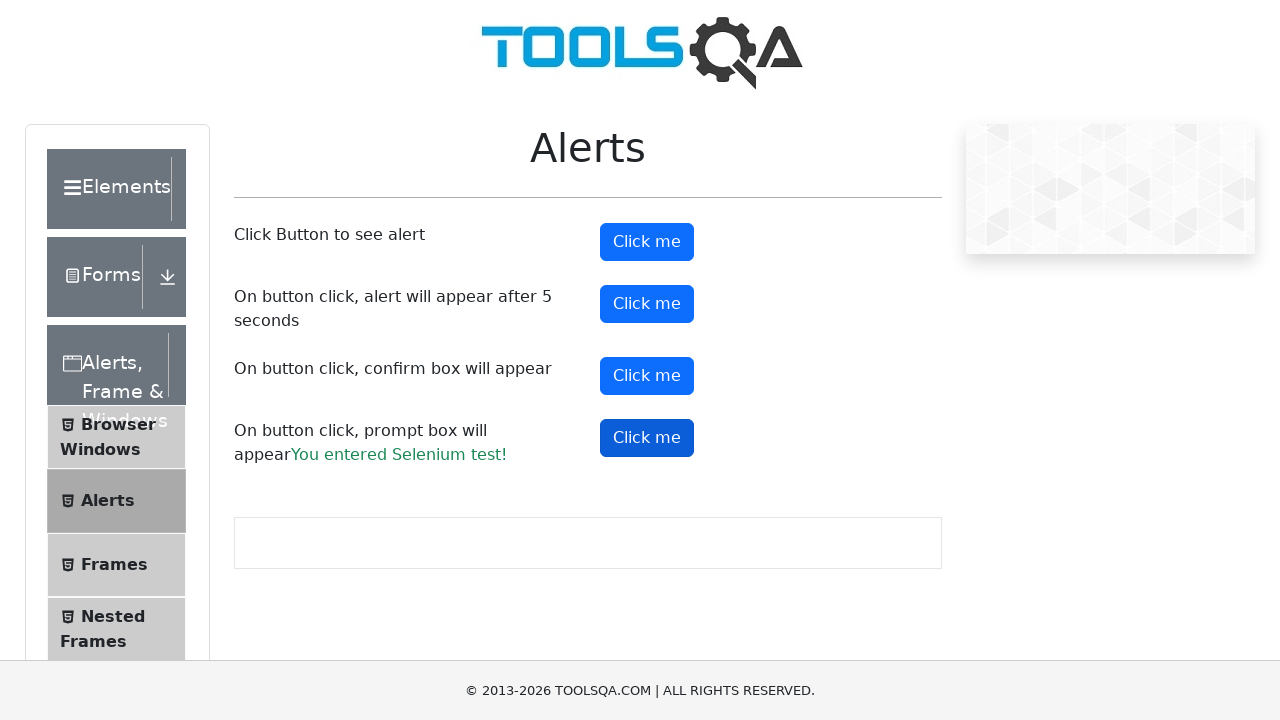

Verified prompt result message is visible
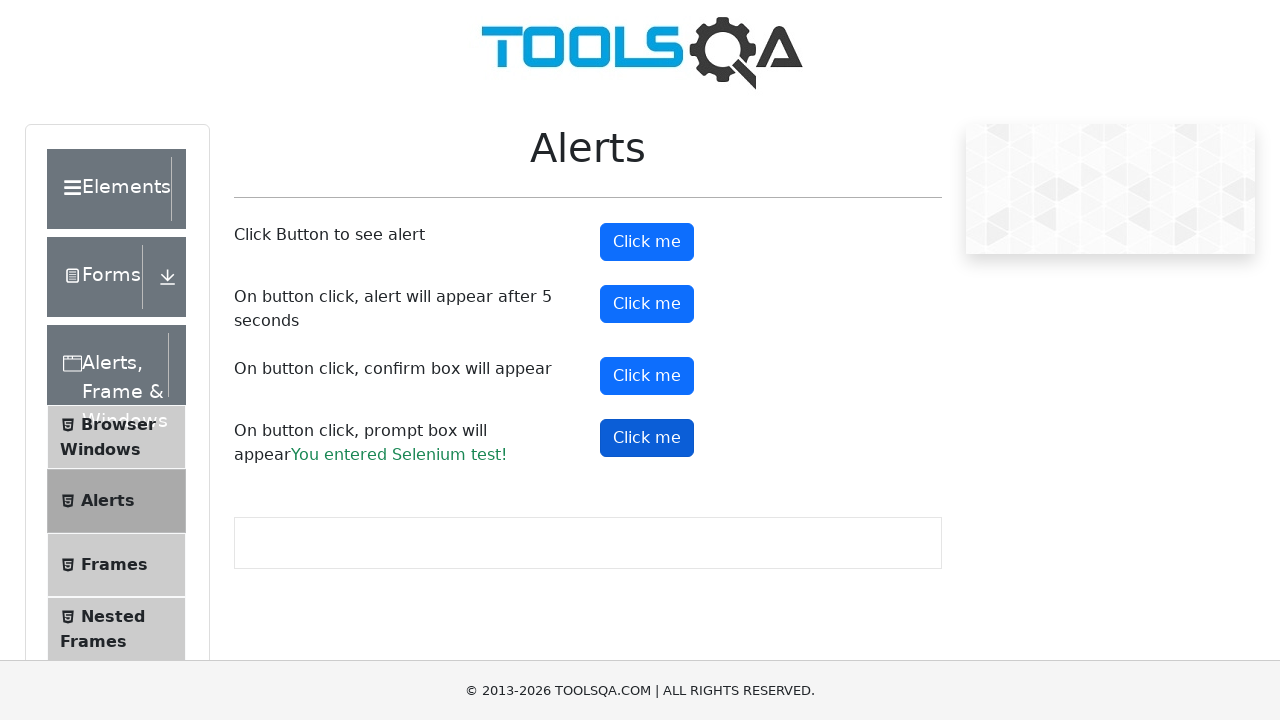

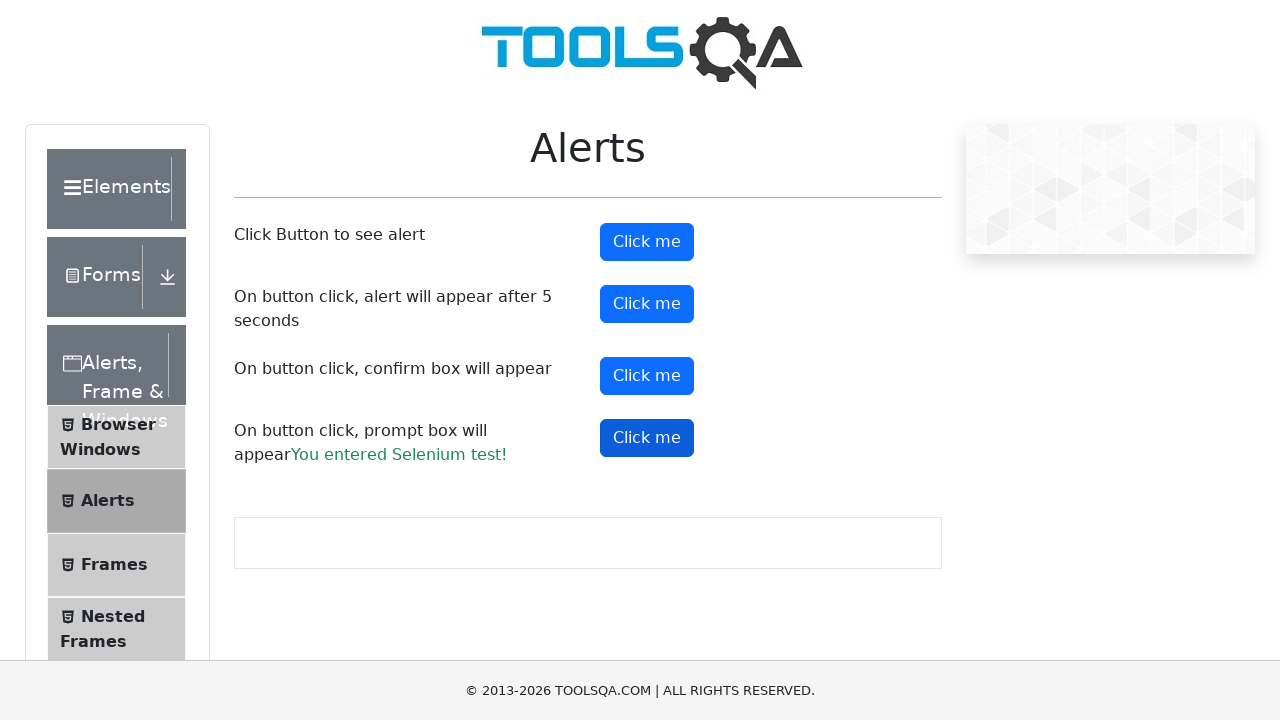